Tests file download functionality by navigating to the PyPI selenium package page and clicking on a download link for a specific version of the selenium package.

Starting URL: https://pypi.org/project/selenium/#files

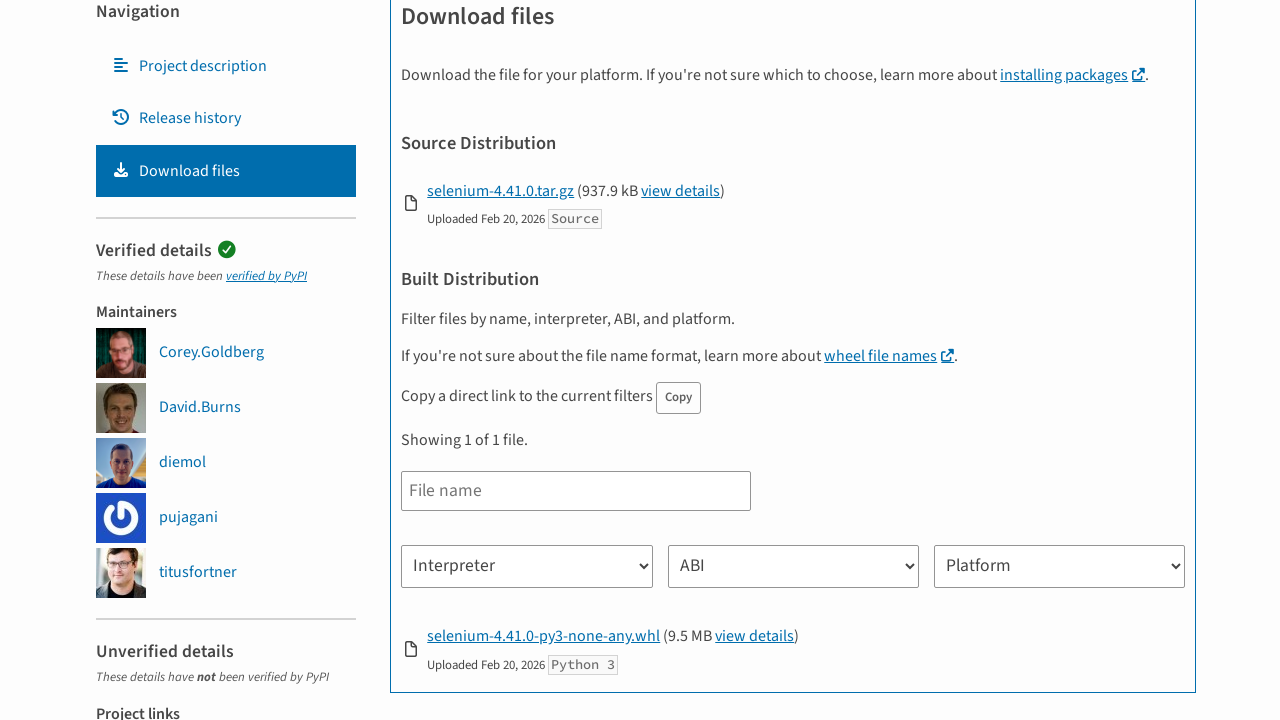

Waited for page to load with networkidle state
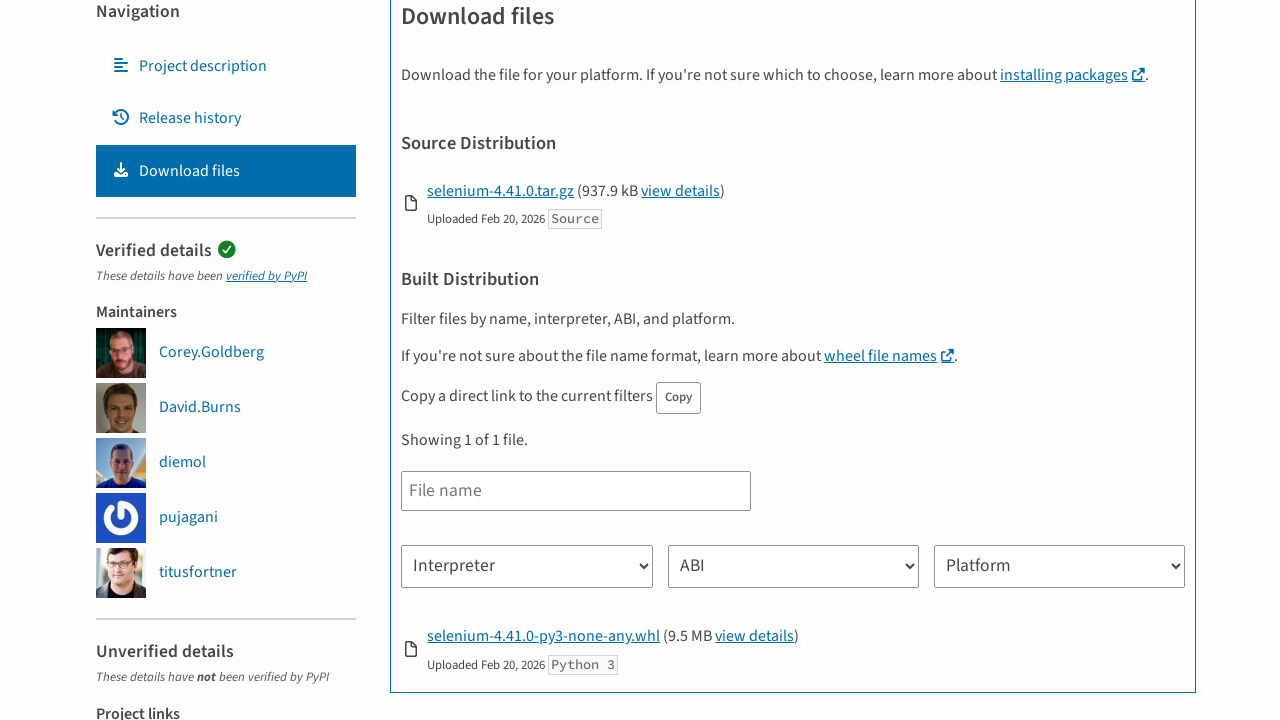

Clicked on .tar.gz download link for selenium package at (501, 191) on a:has-text('.tar.gz')
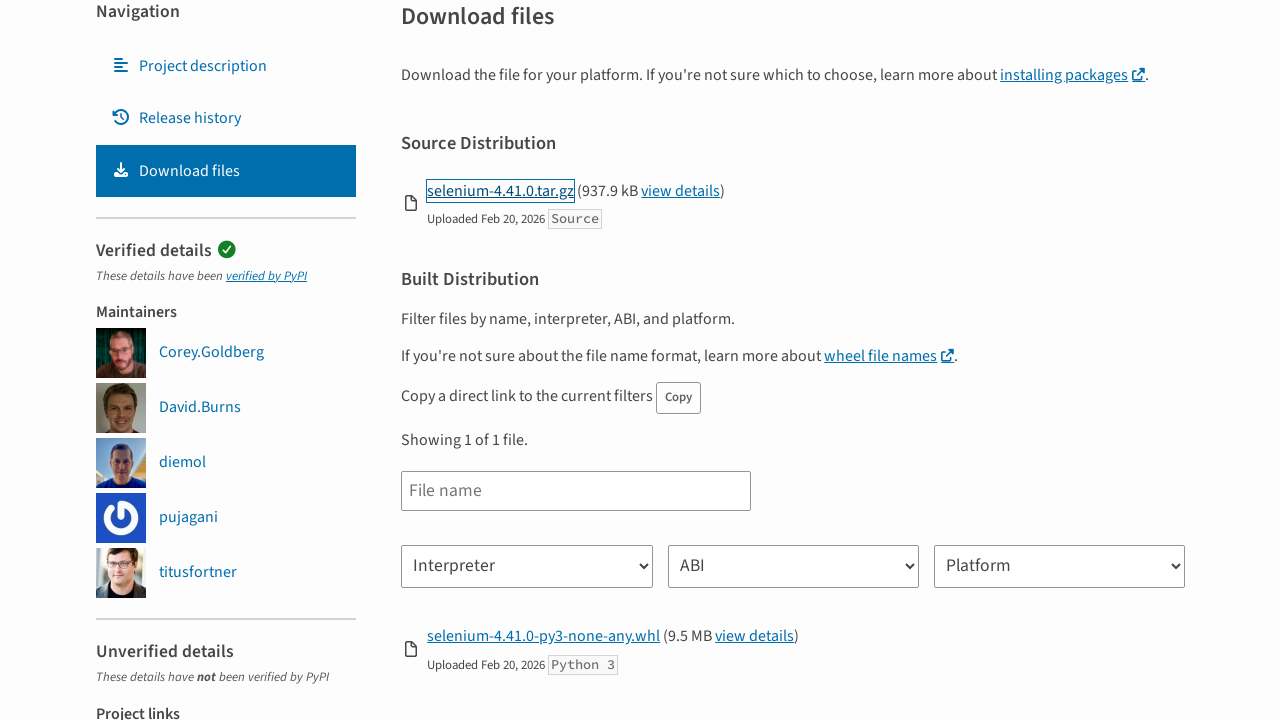

Waited 3 seconds for download to initiate
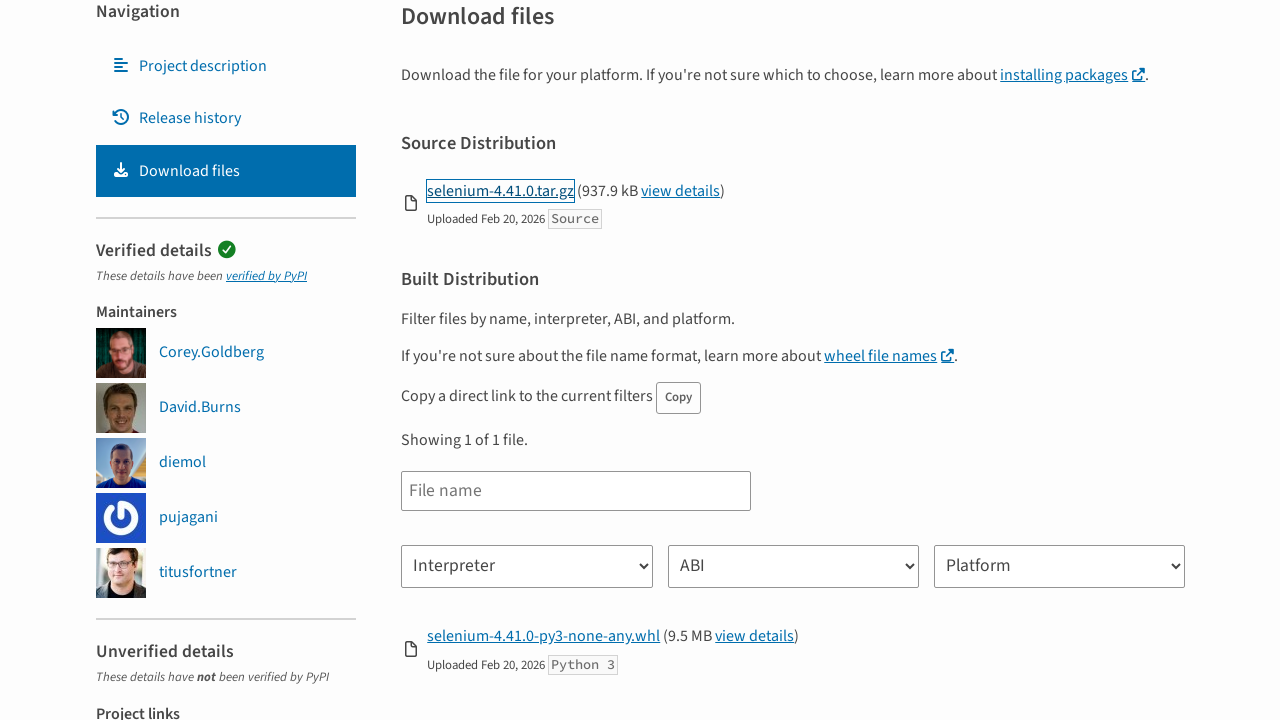

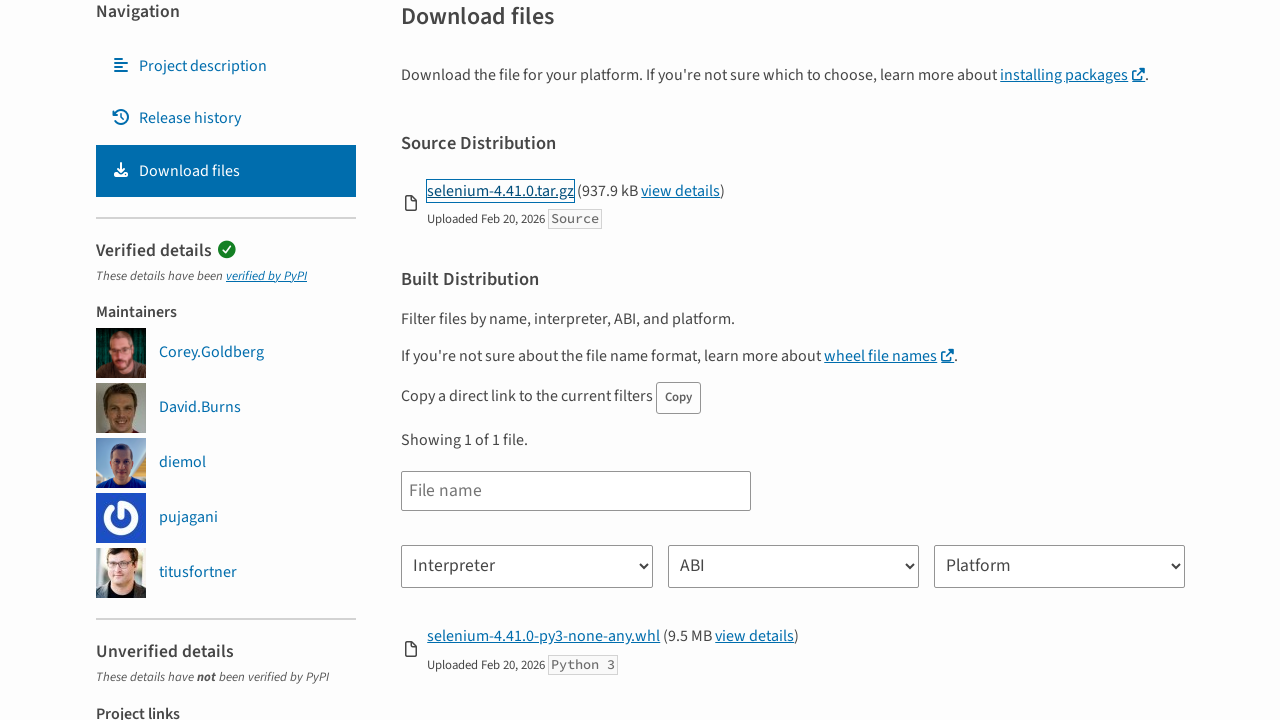